Tests file download functionality by clicking a download link on a page and verifying that a file is downloaded by checking that it exists and is not empty.

Starting URL: http://the-internet.herokuapp.com/download

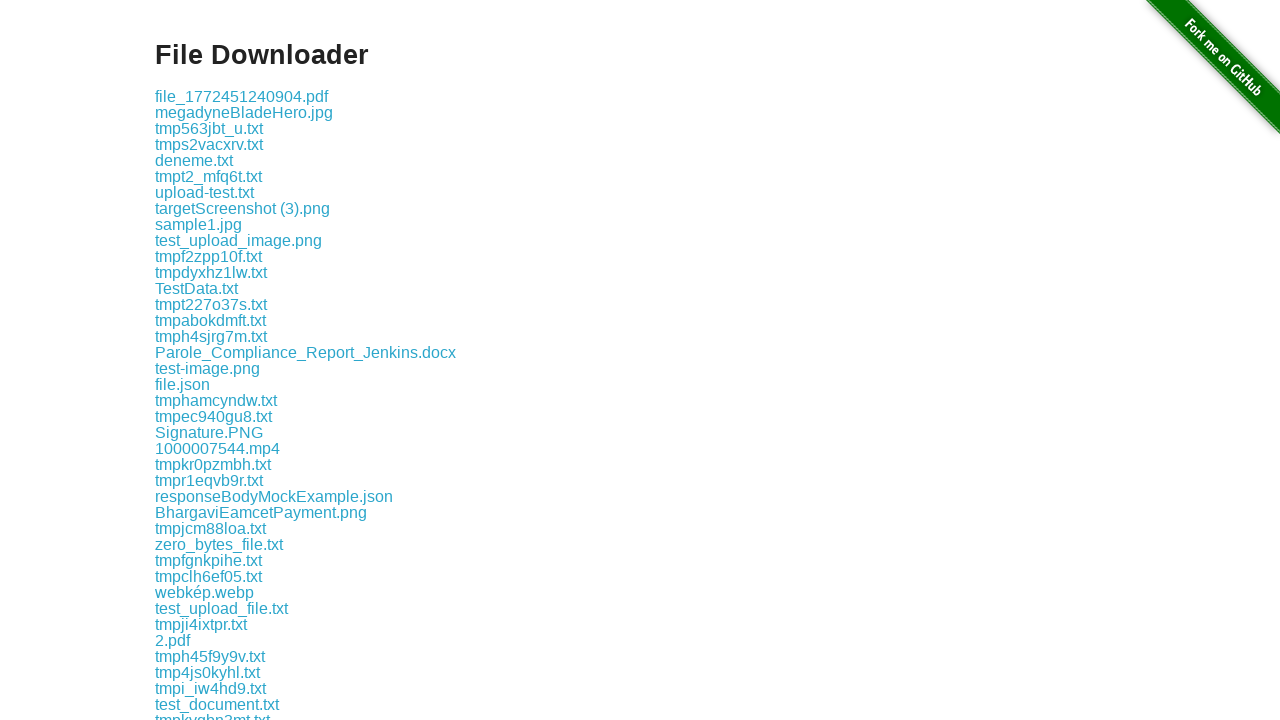

Clicked the first download link on the page at (242, 96) on .example a >> nth=0
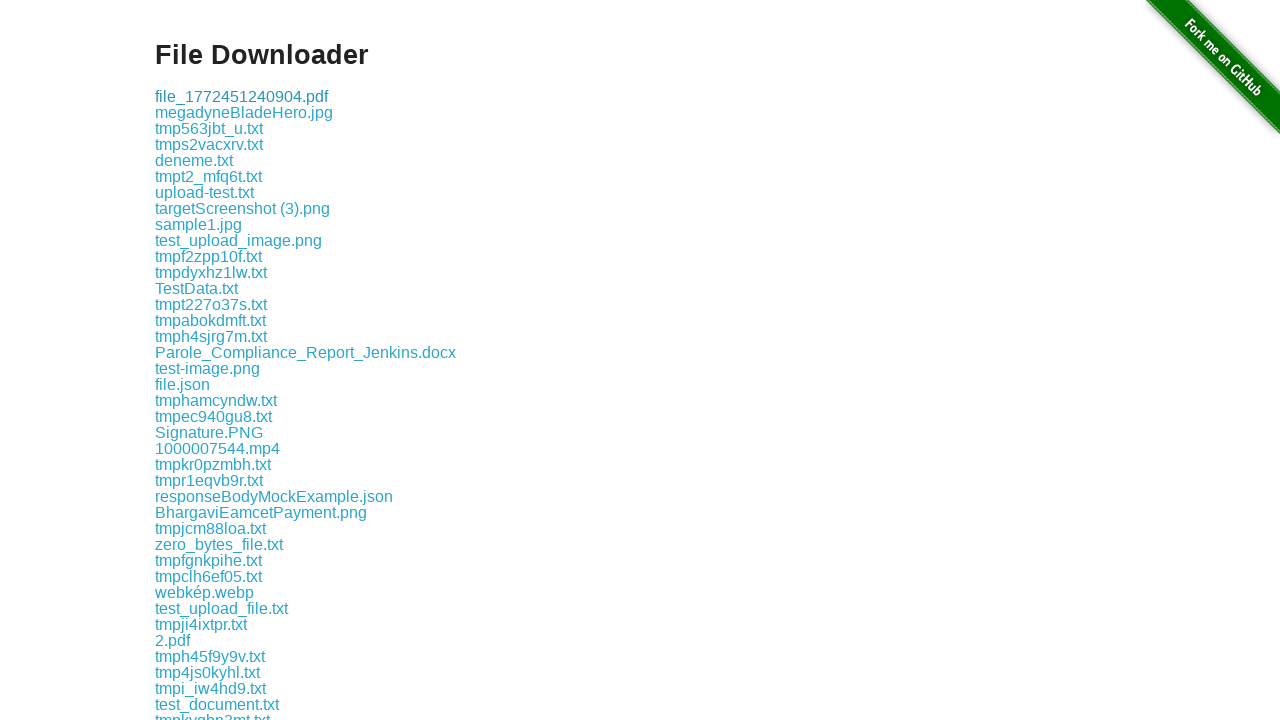

Waited 2 seconds for download to complete
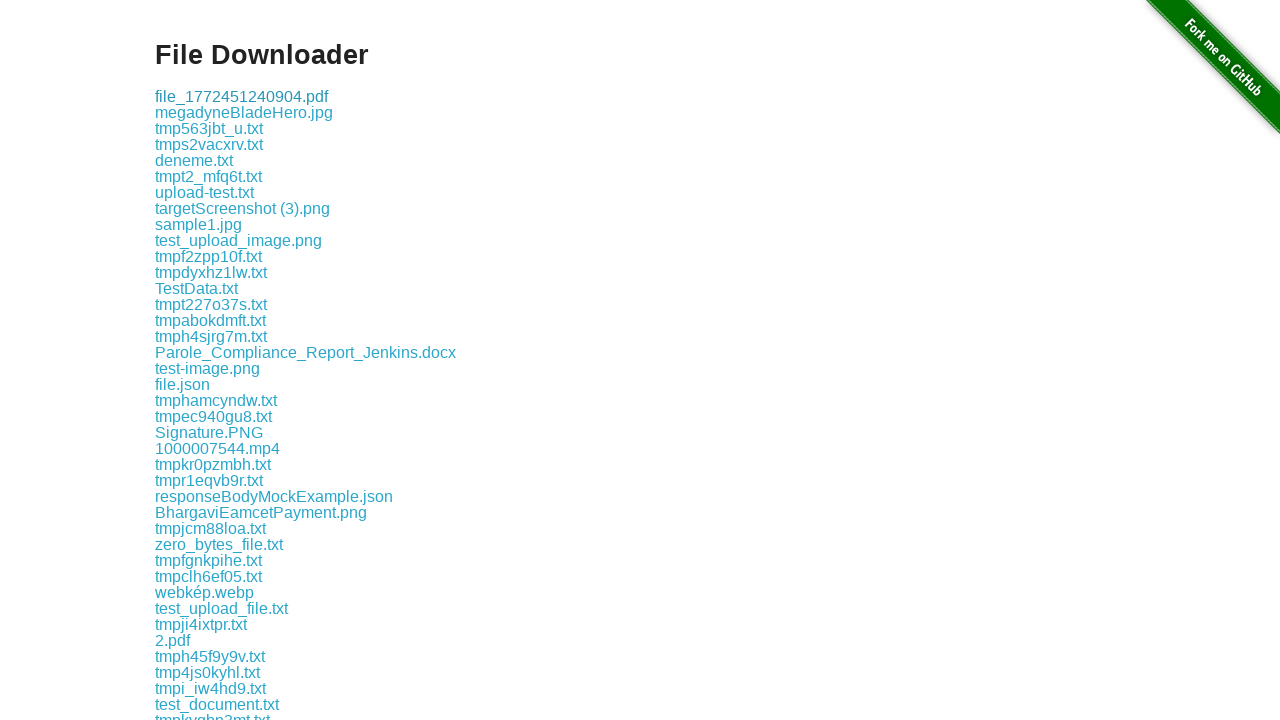

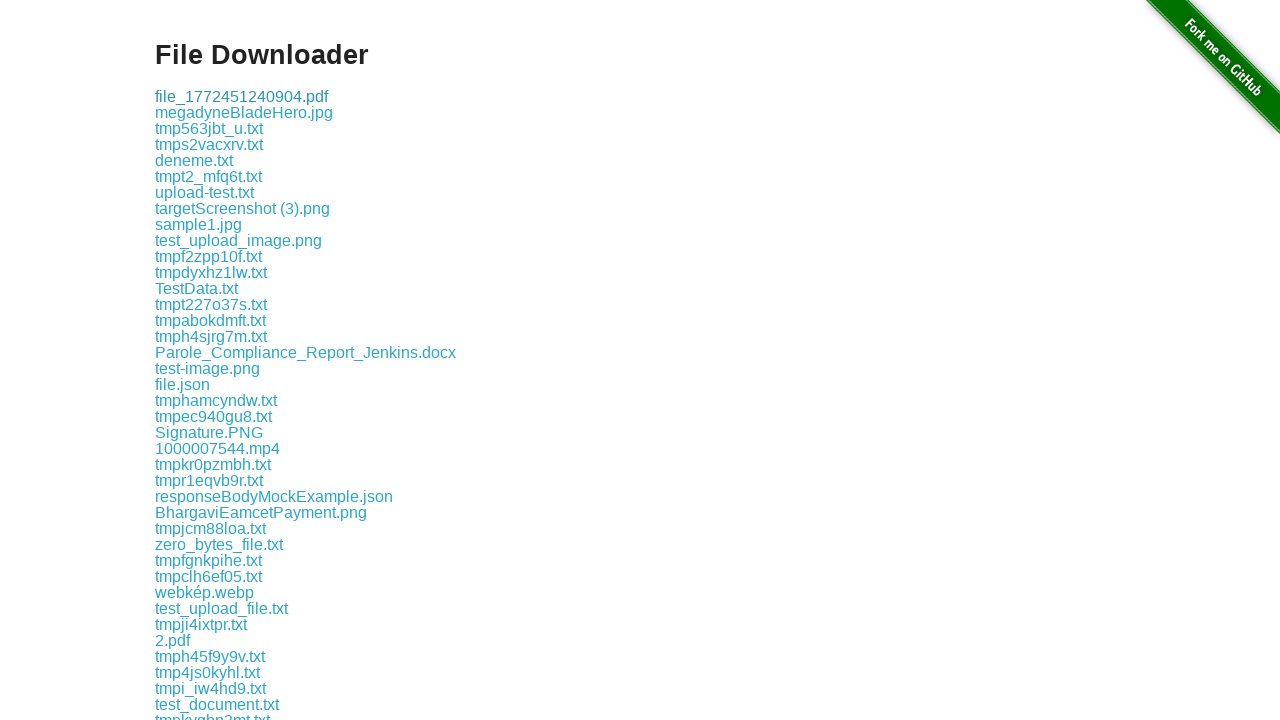